Tests marking individual items as complete by creating two items and checking their toggle boxes

Starting URL: https://demo.playwright.dev/todomvc

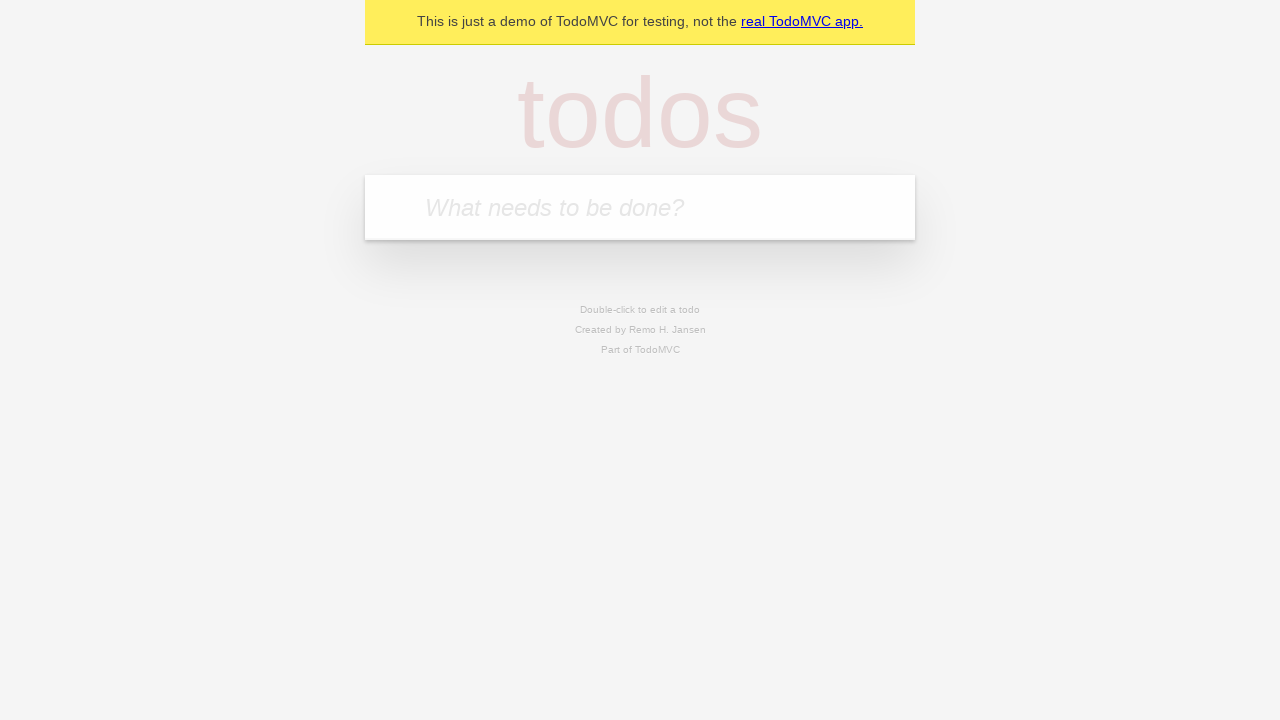

Filled new todo input with 'buy some cheese' on .new-todo
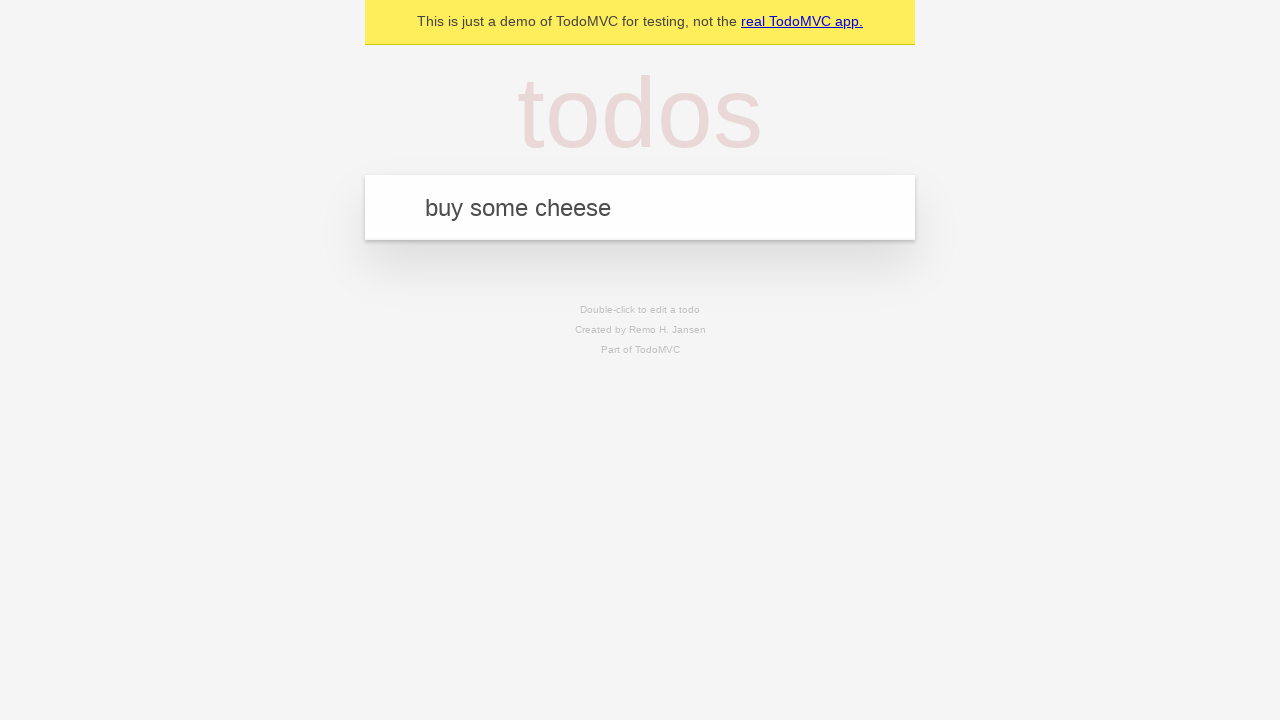

Pressed Enter to create first todo item on .new-todo
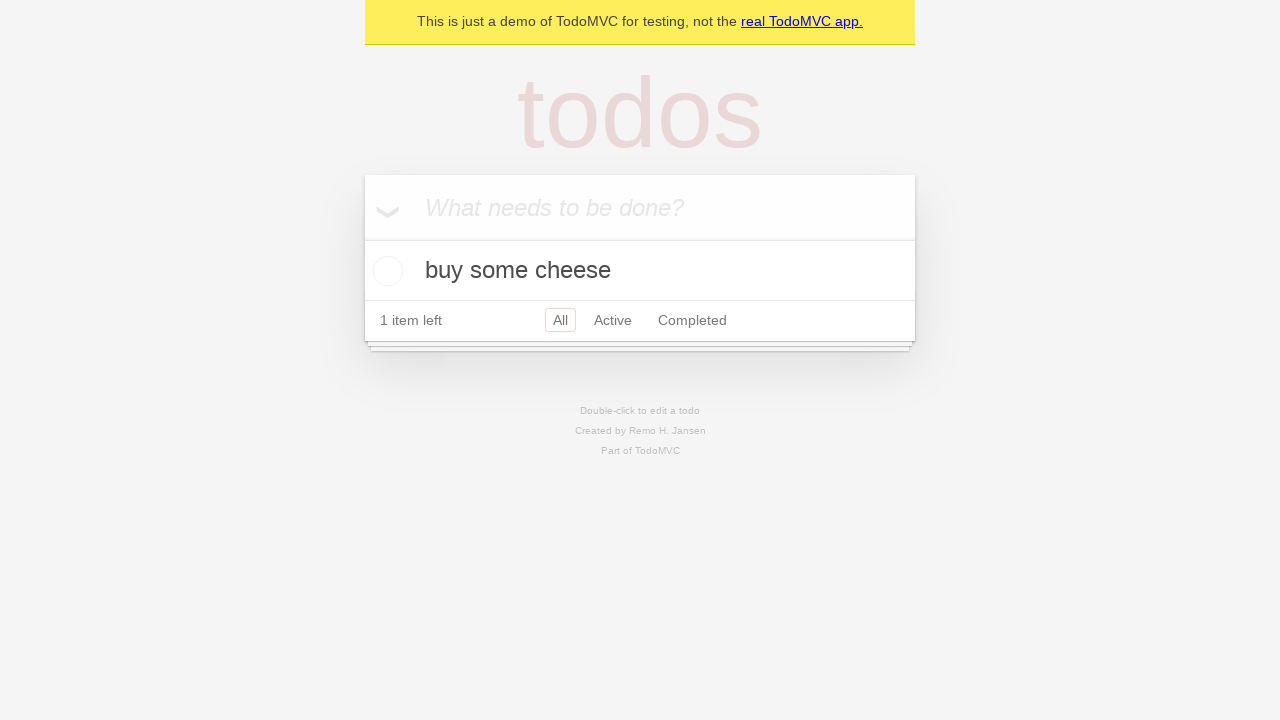

Filled new todo input with 'feed the cat' on .new-todo
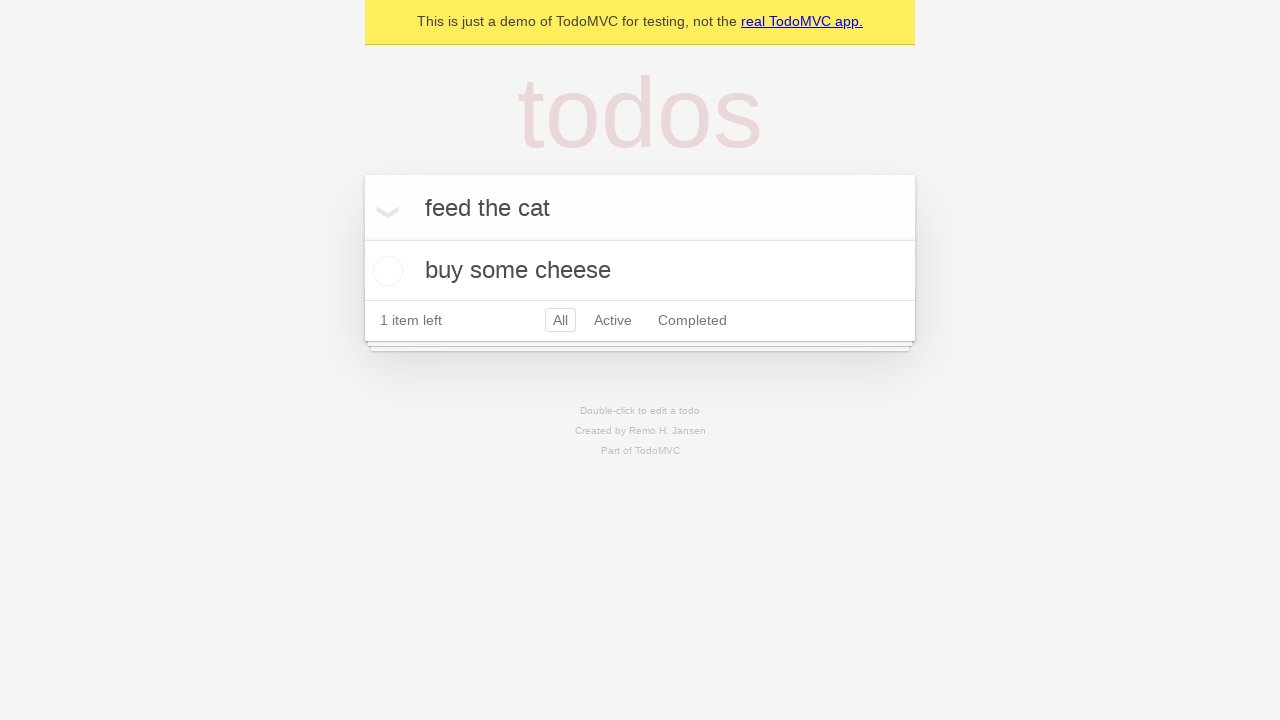

Pressed Enter to create second todo item on .new-todo
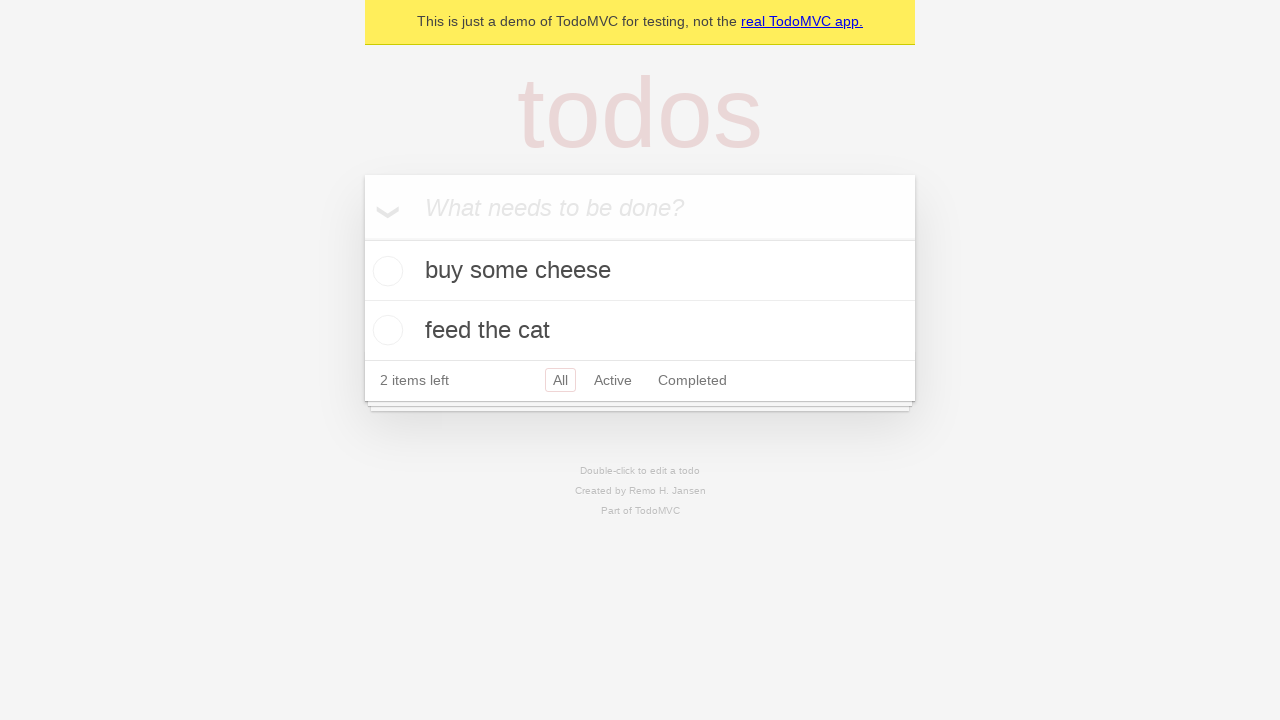

Waited for both todo items to appear in the list
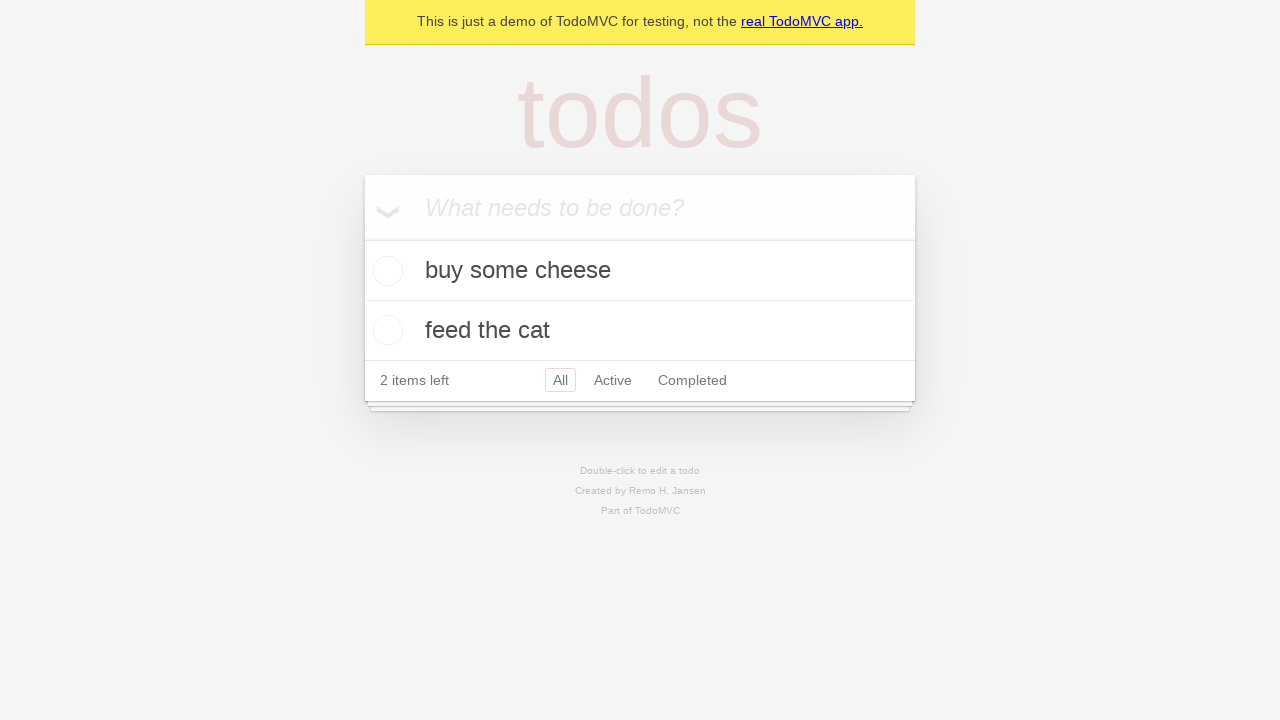

Marked first item 'buy some cheese' as complete at (385, 271) on .todo-list li >> nth=0 >> .toggle
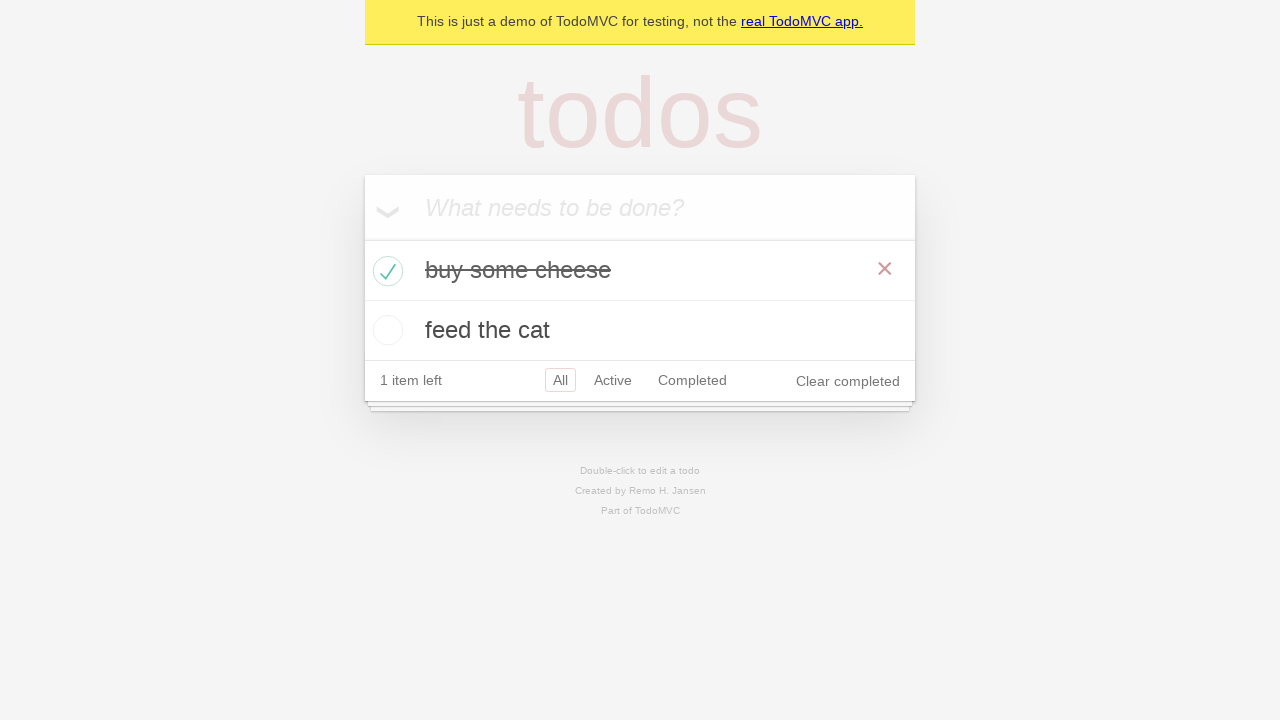

Marked second item 'feed the cat' as complete at (385, 330) on .todo-list li >> nth=1 >> .toggle
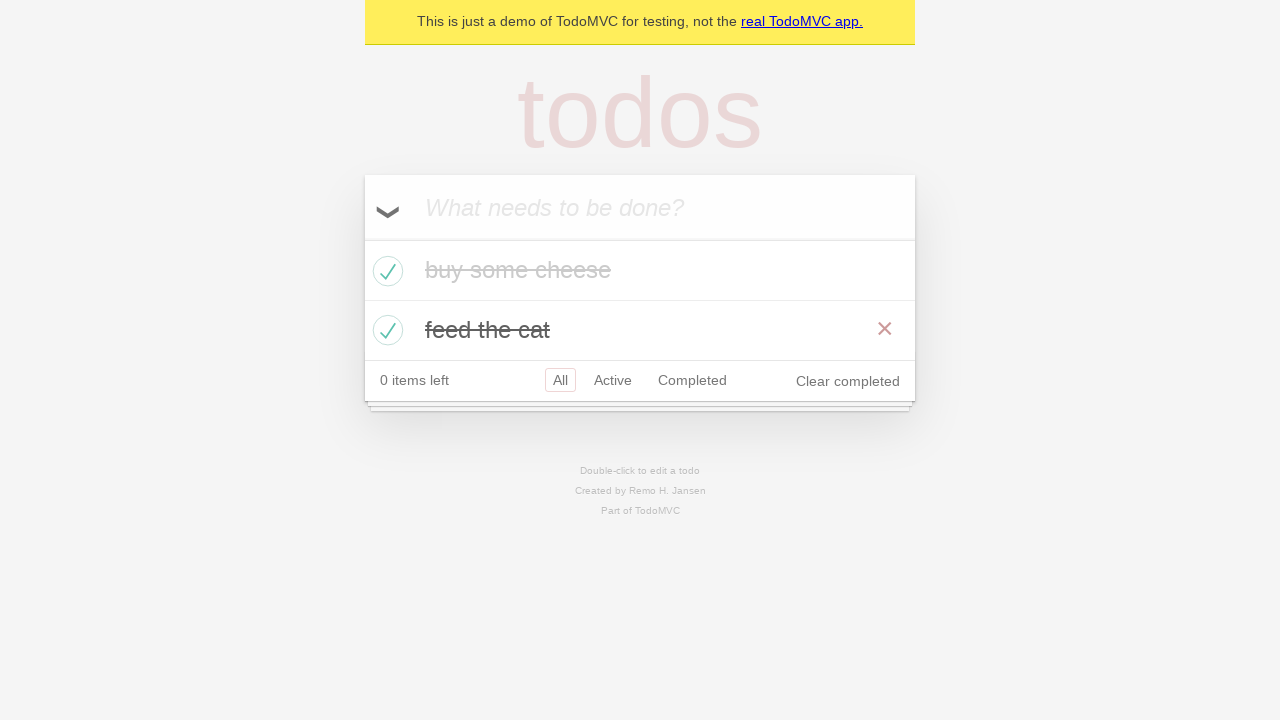

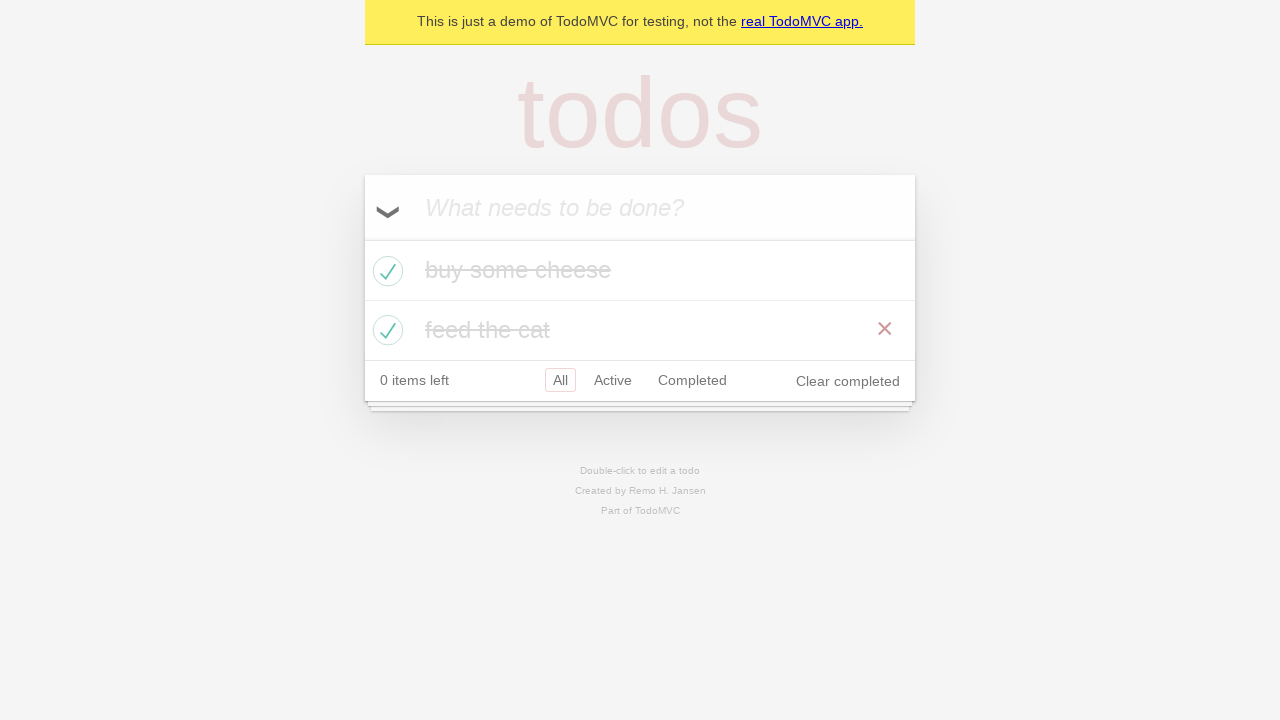